Tests adding multiple todo items by filling the input field and pressing Enter, then verifying the items appear in the list

Starting URL: https://demo.playwright.dev/todomvc

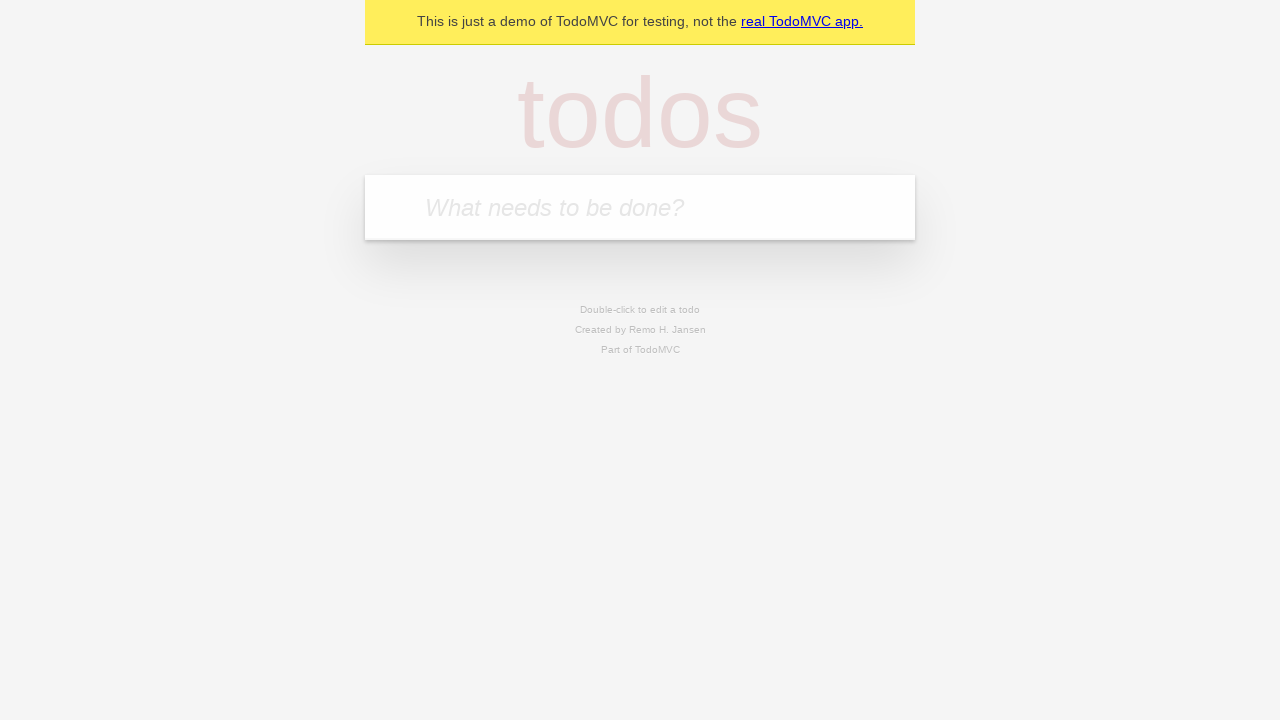

Filled todo input field with 'buy some cheese' on internal:attr=[placeholder="What needs to be done?"i]
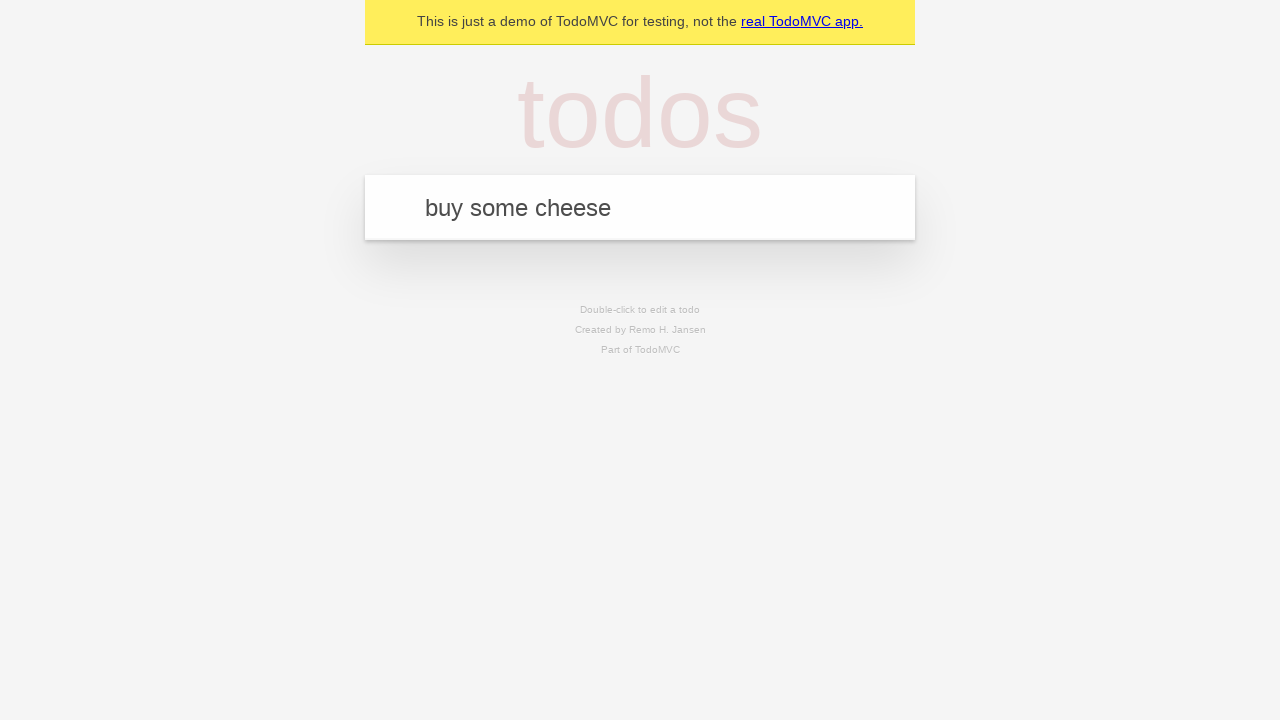

Pressed Enter to create first todo item on internal:attr=[placeholder="What needs to be done?"i]
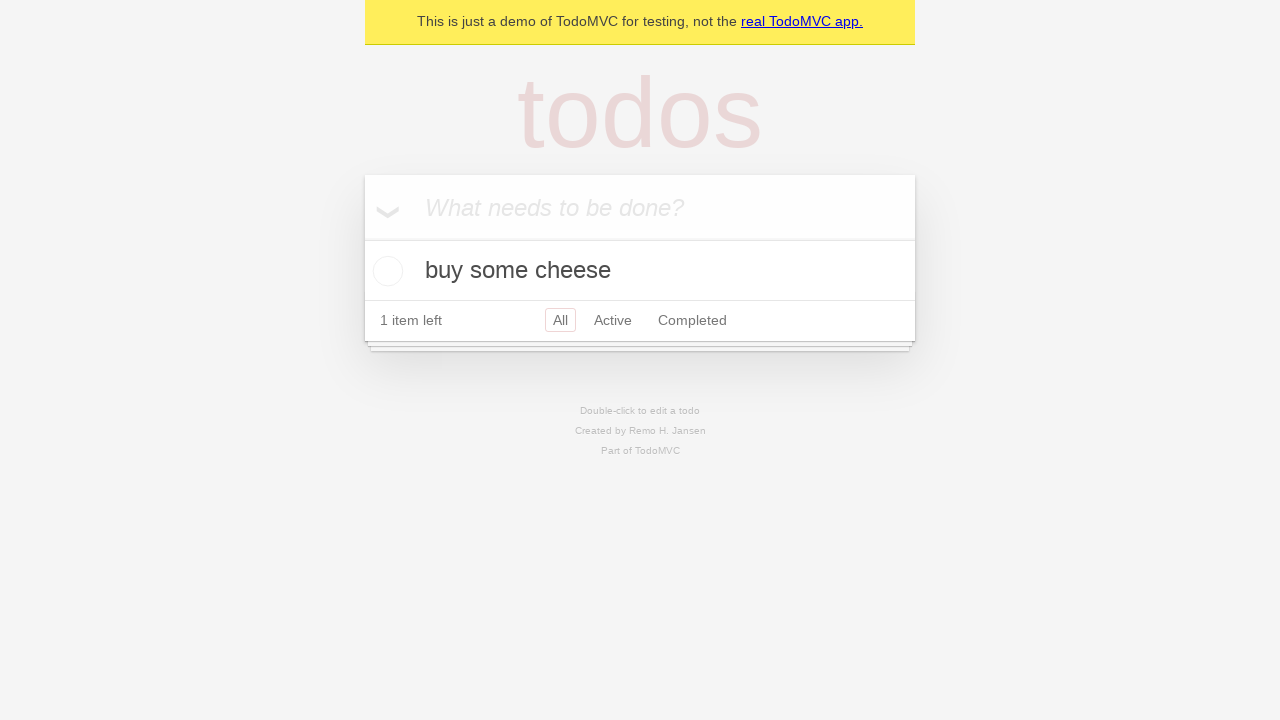

First todo item appeared in the list
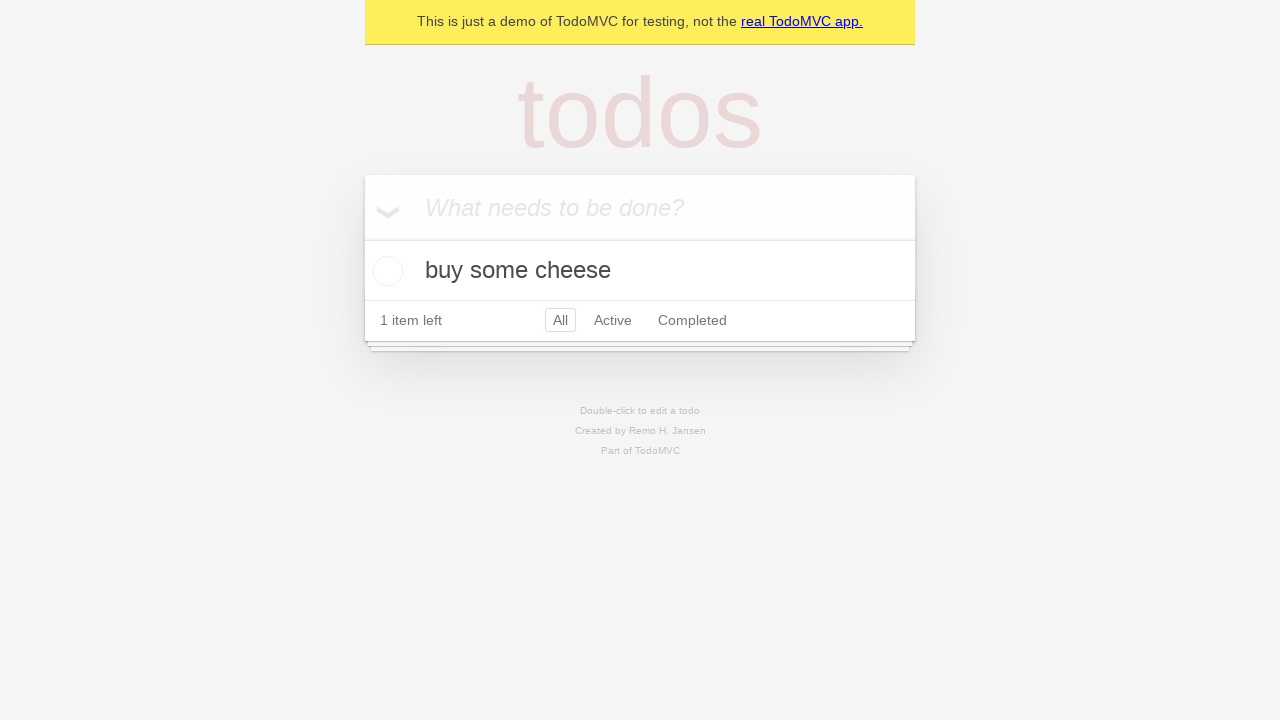

Filled todo input field with 'feed the cat' on internal:attr=[placeholder="What needs to be done?"i]
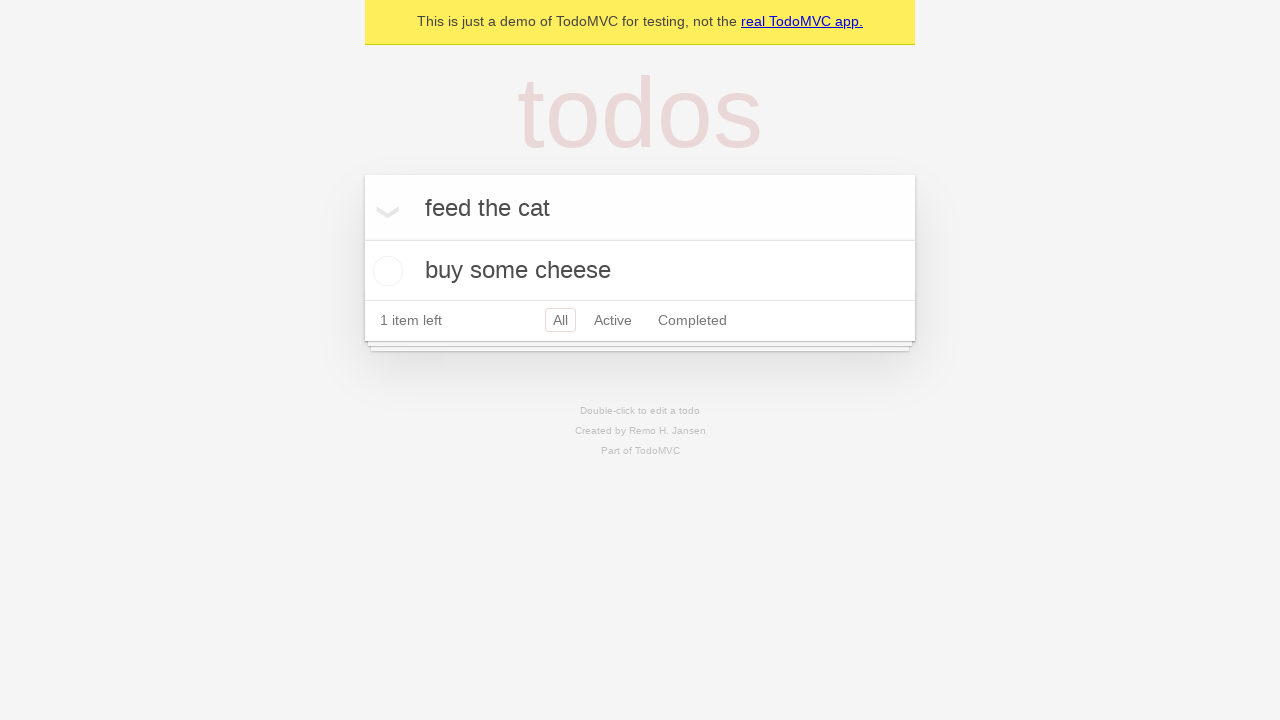

Pressed Enter to create second todo item on internal:attr=[placeholder="What needs to be done?"i]
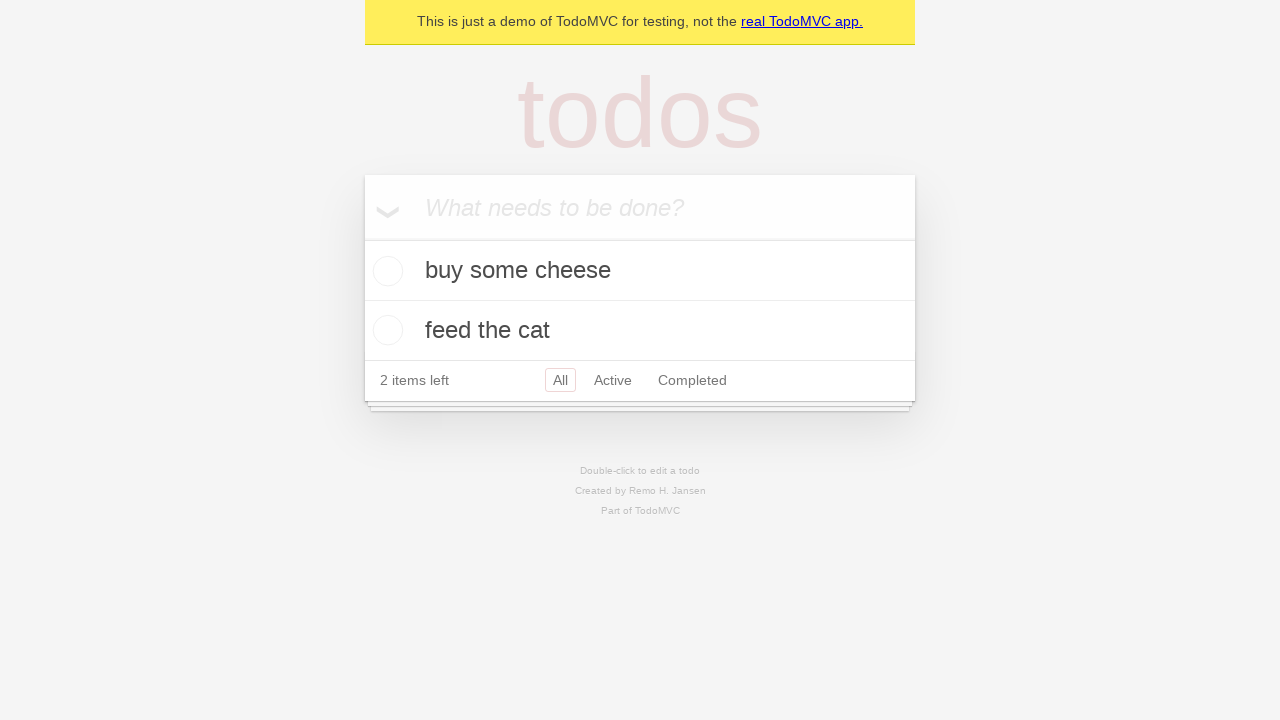

Both todo items are now visible in the list
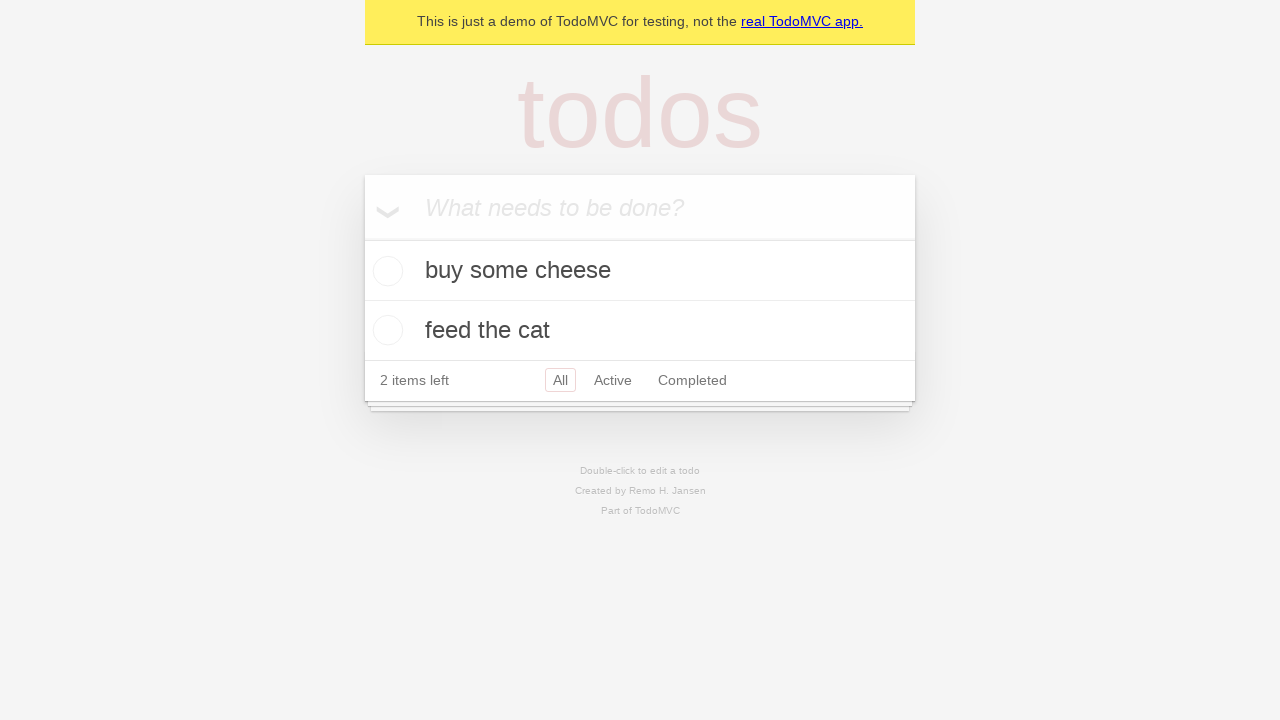

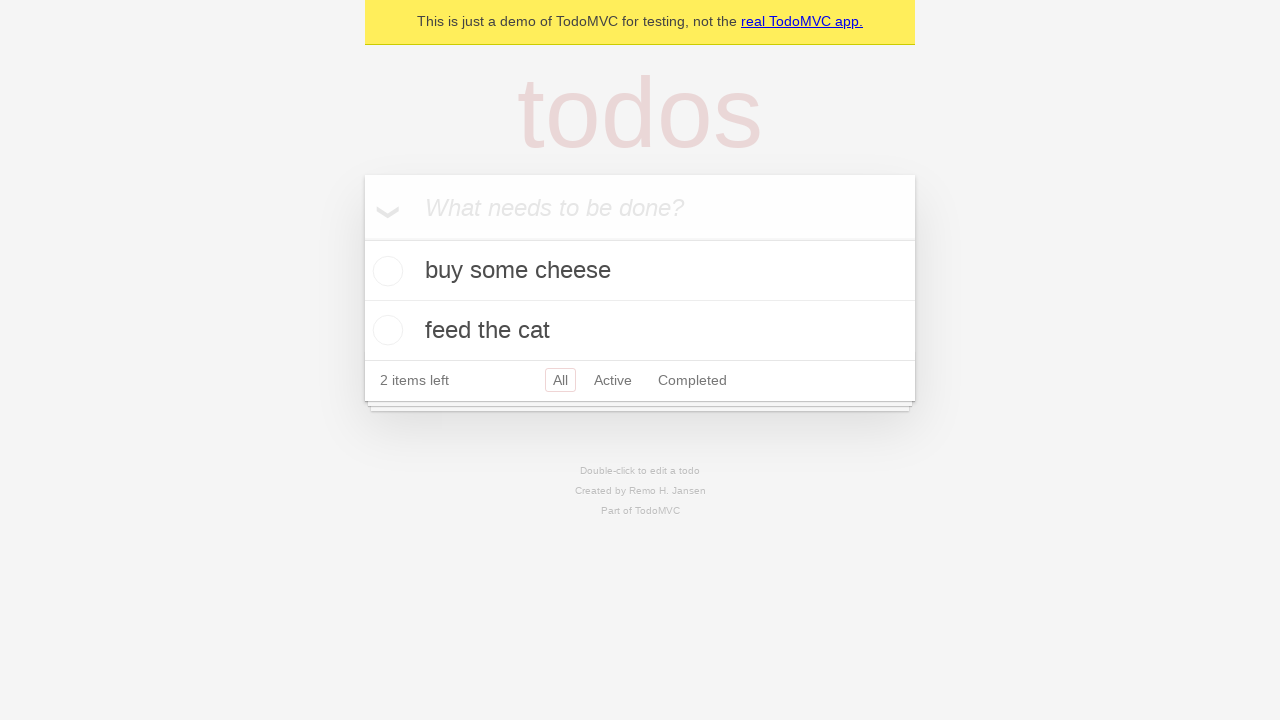